Tests radio button interactions including selecting beverages, working environment preferences, enabling/showing hidden options for seasons, and selecting meal preferences

Starting URL: https://syntaxprojects.com/basic-radiobutton-demo-homework.php

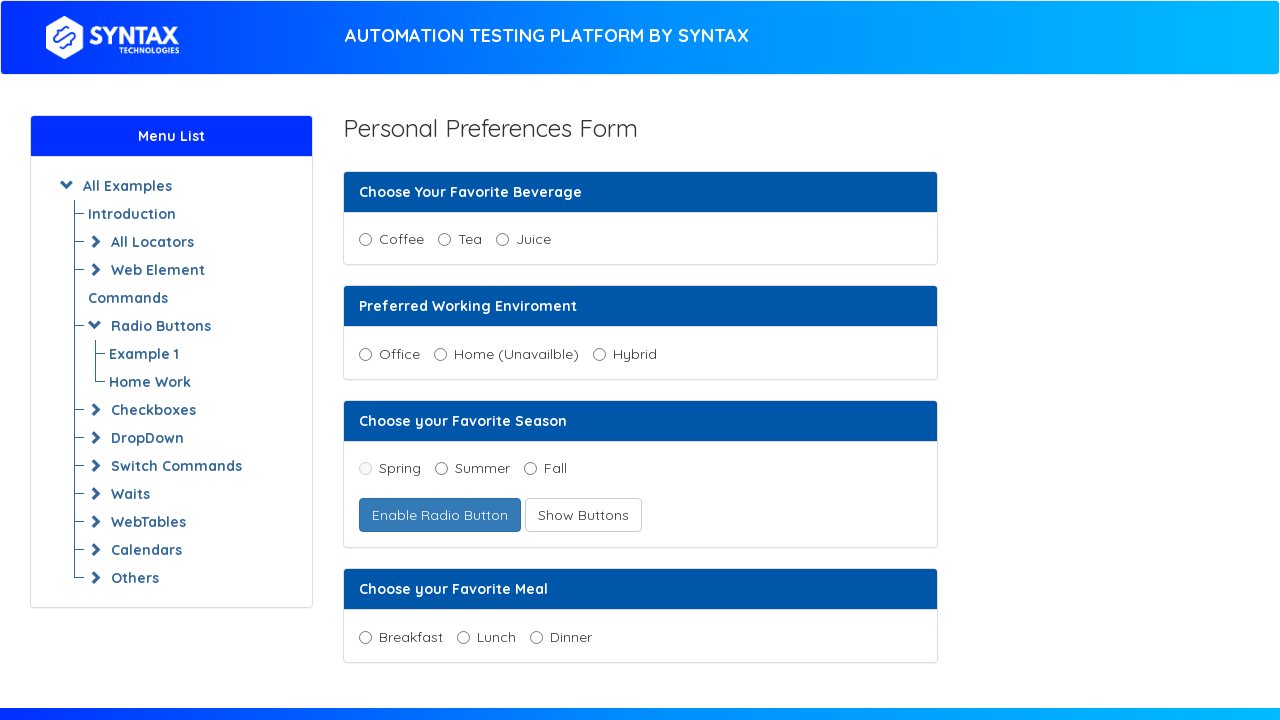

Selected Juice as favorite beverage at (502, 240) on input[value='Juice']
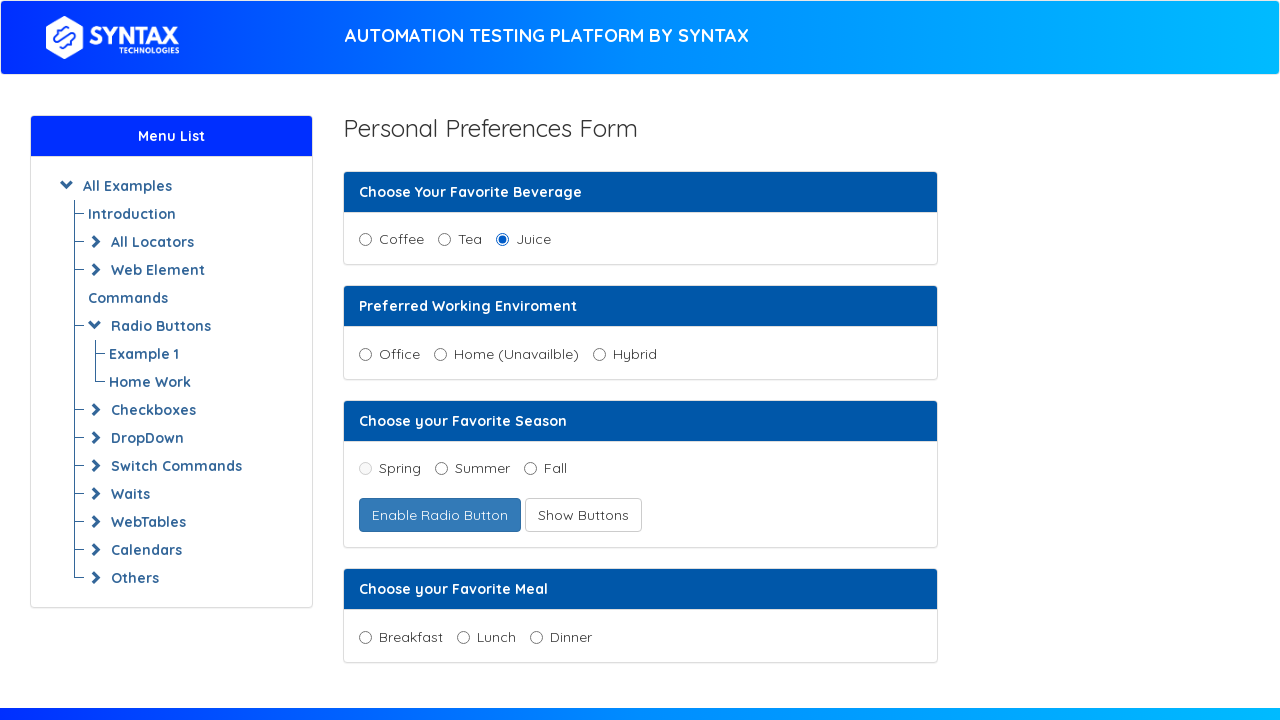

Located all working environment radio buttons
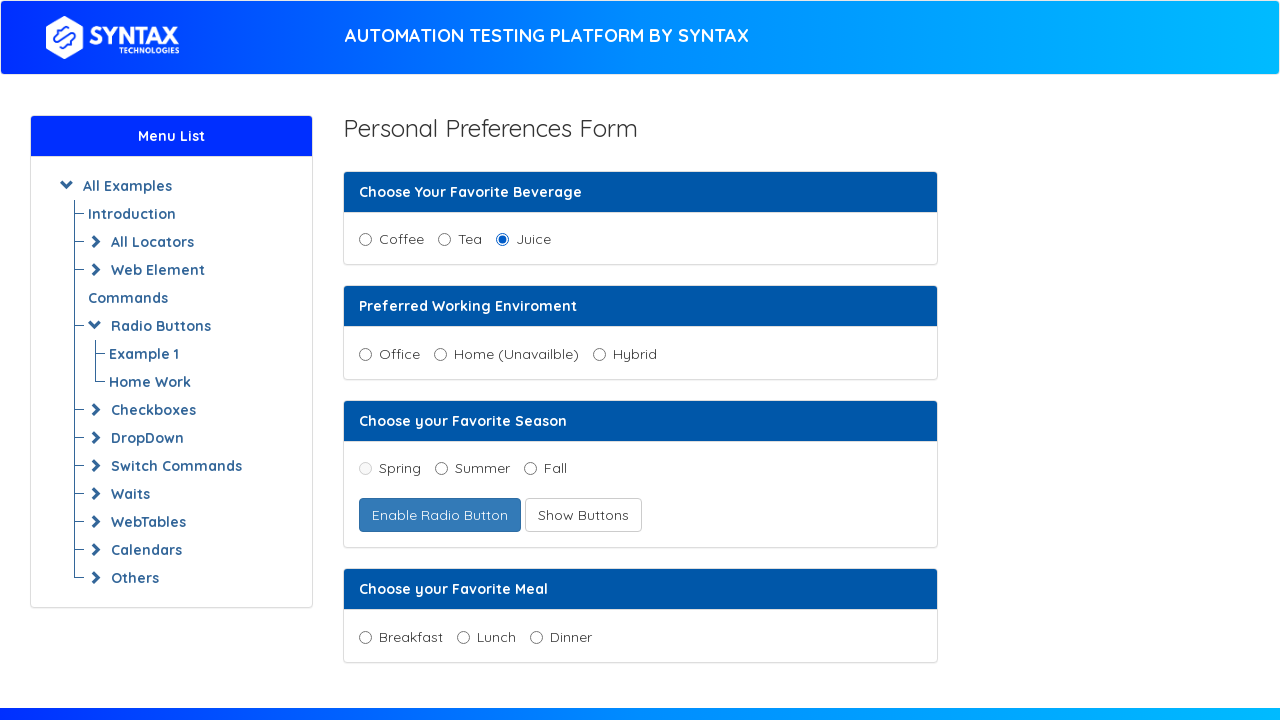

Selected Hybrid as preferred working environment at (599, 354) on input[name='working_enviroment'] >> nth=2
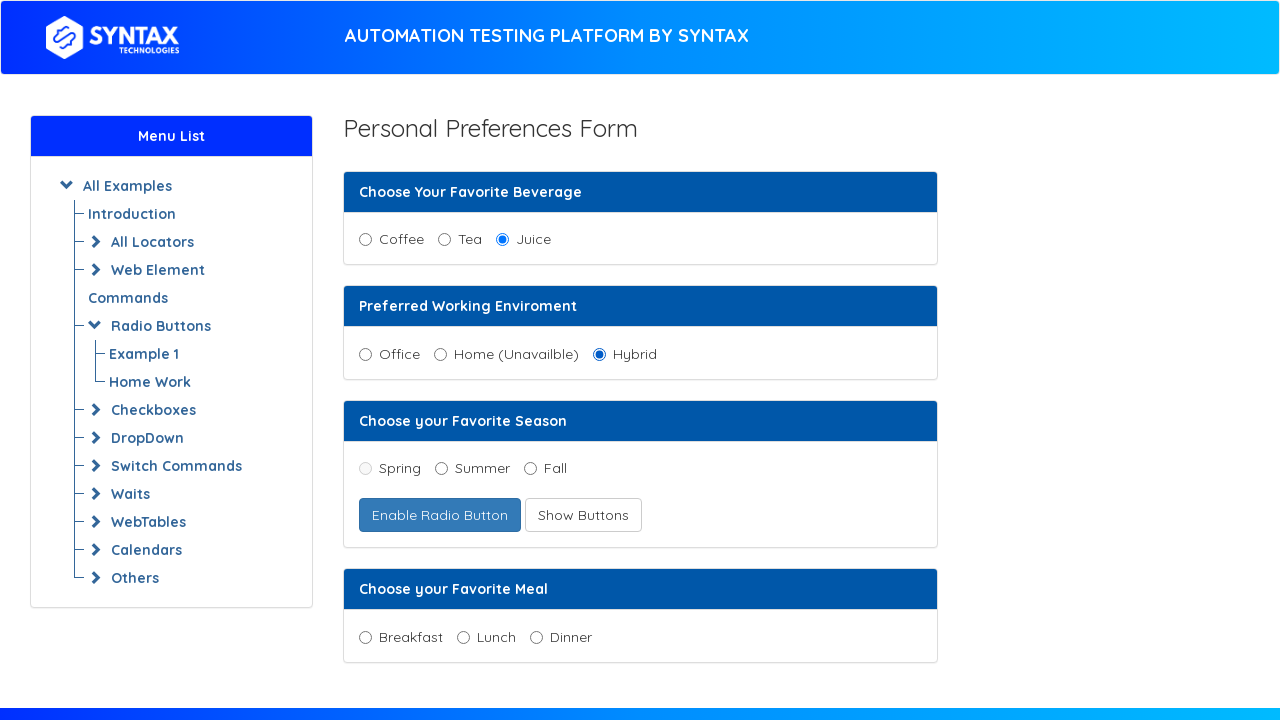

Located Spring radio button
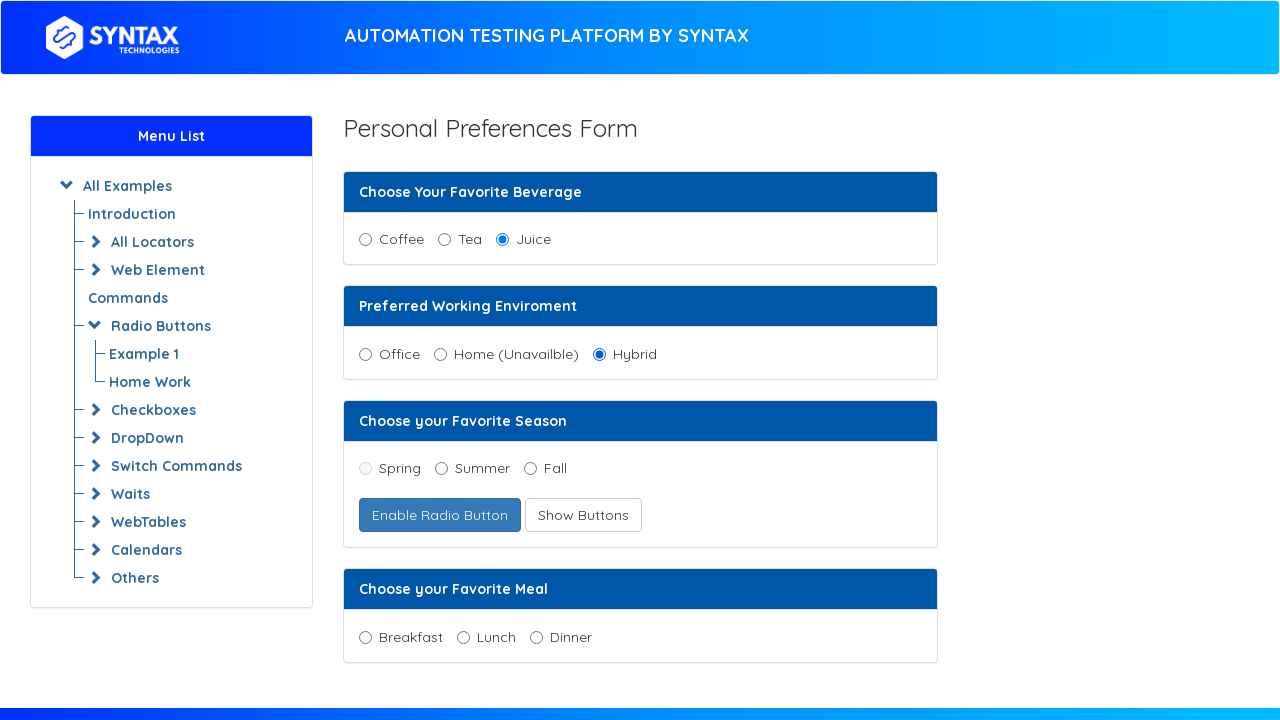

Clicked Enable button to enable Spring option at (440, 515) on button#enabledFruitradio
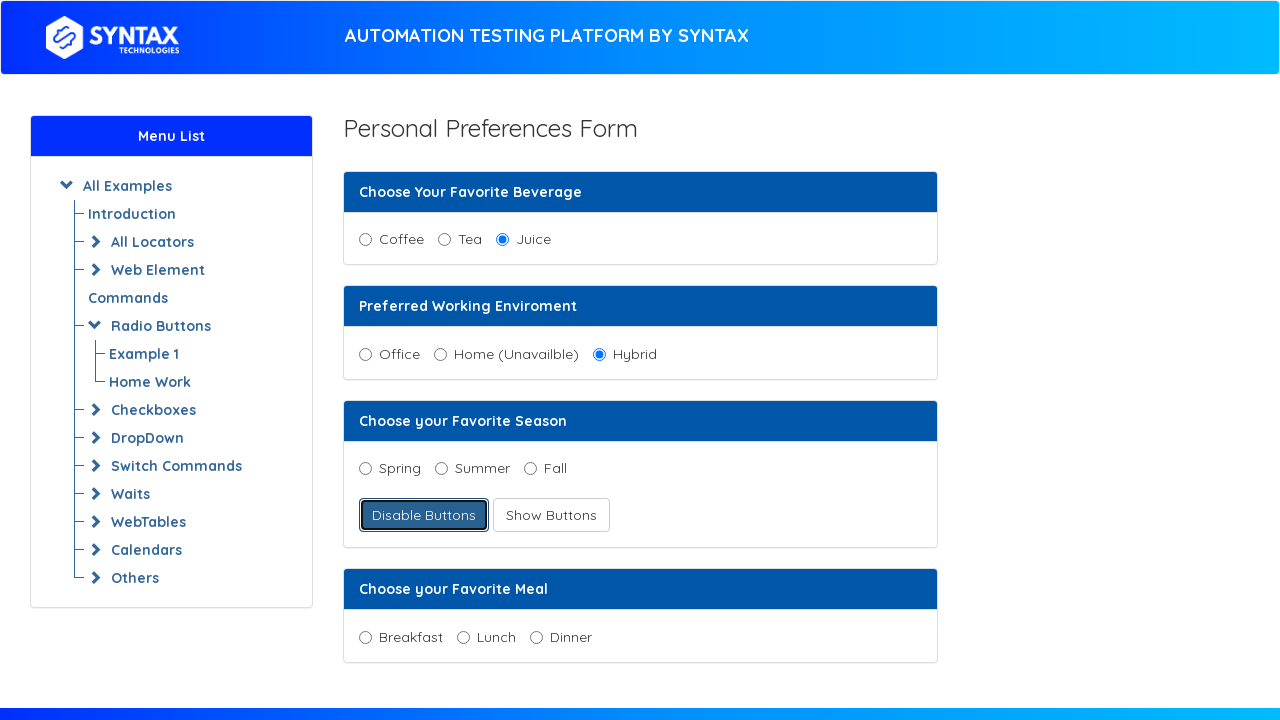

Selected Spring as favorite season at (365, 469) on input[value='spring']
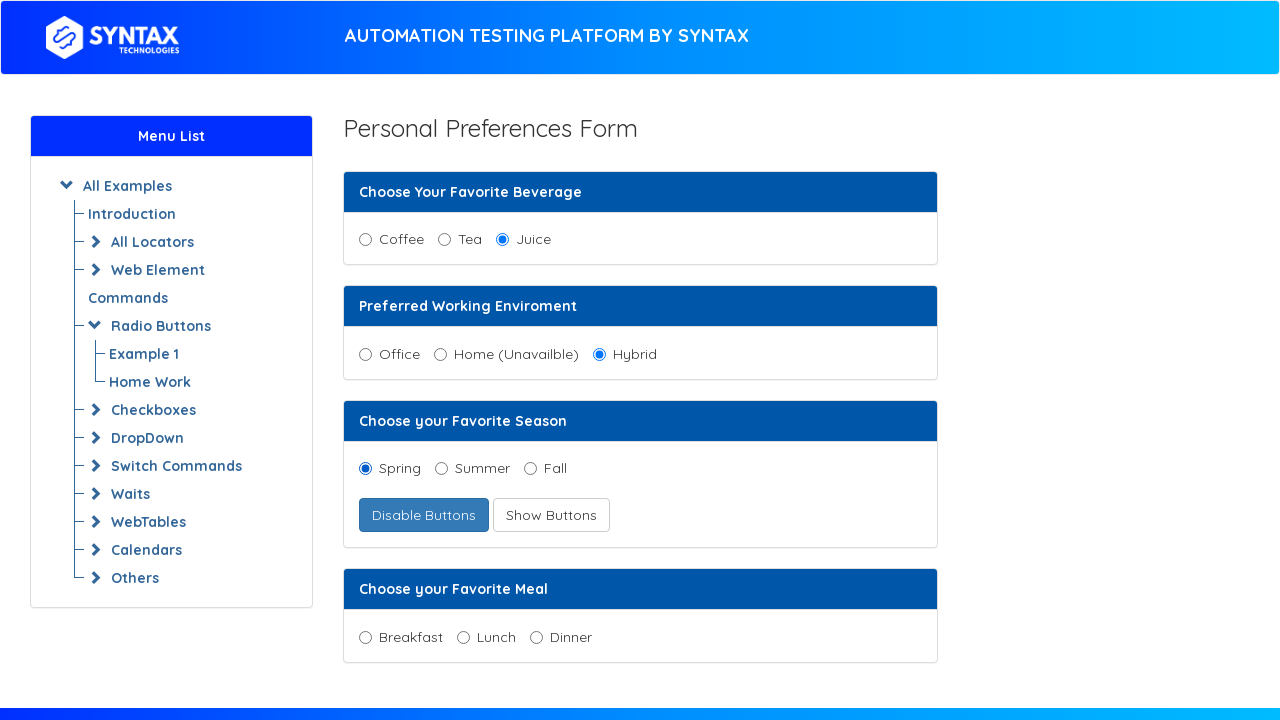

Located Winter radio button
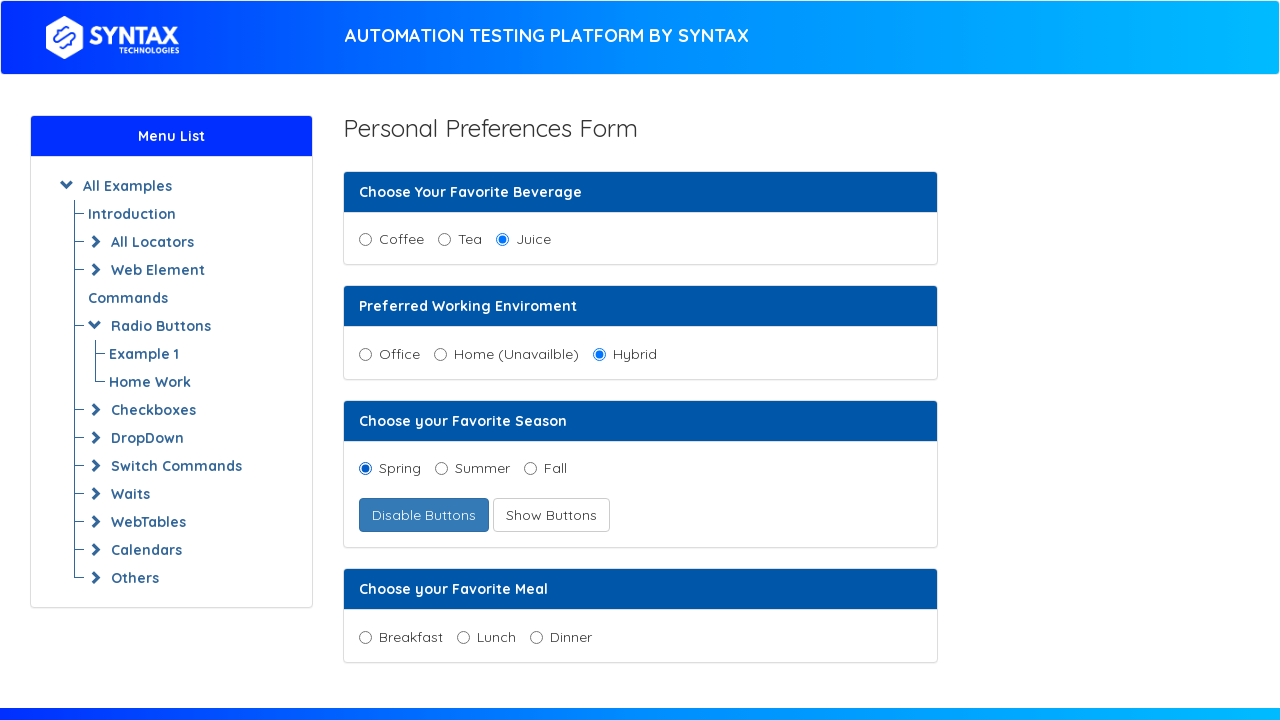

Clicked Show button to display hidden season options at (551, 515) on button#showRadioButtons
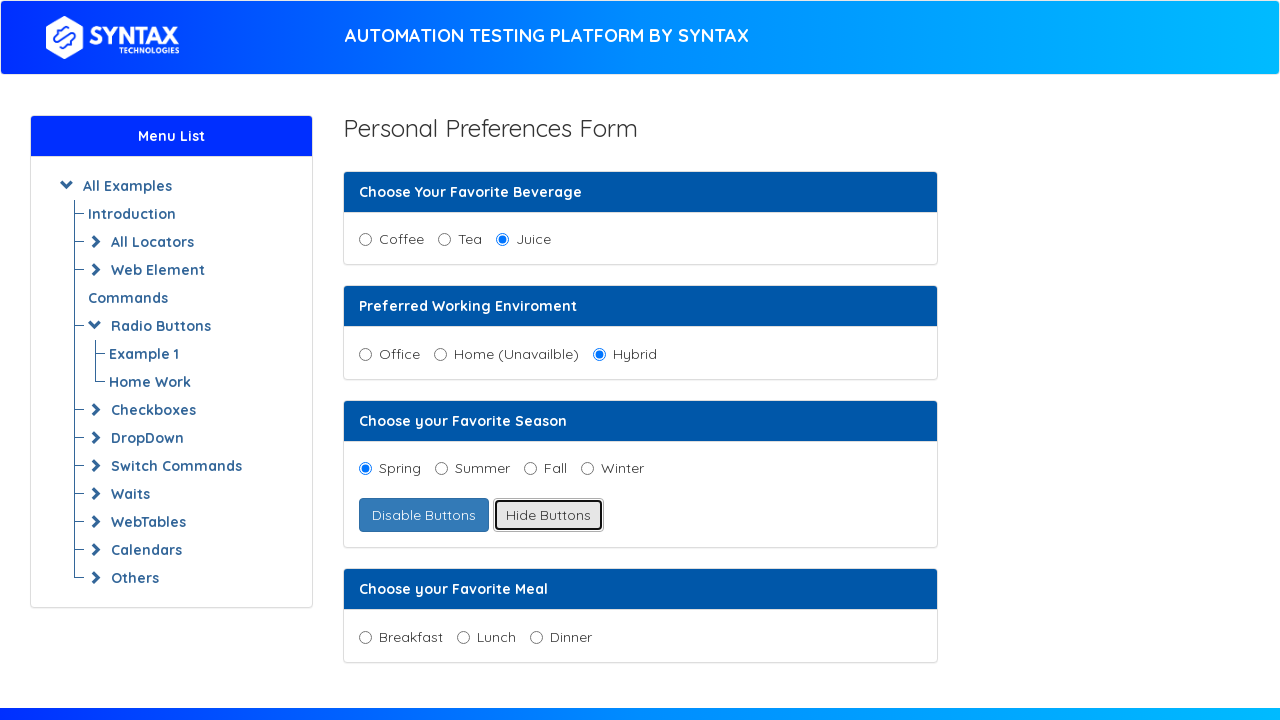

Selected Winter as favorite season at (587, 469) on input[value='winter']
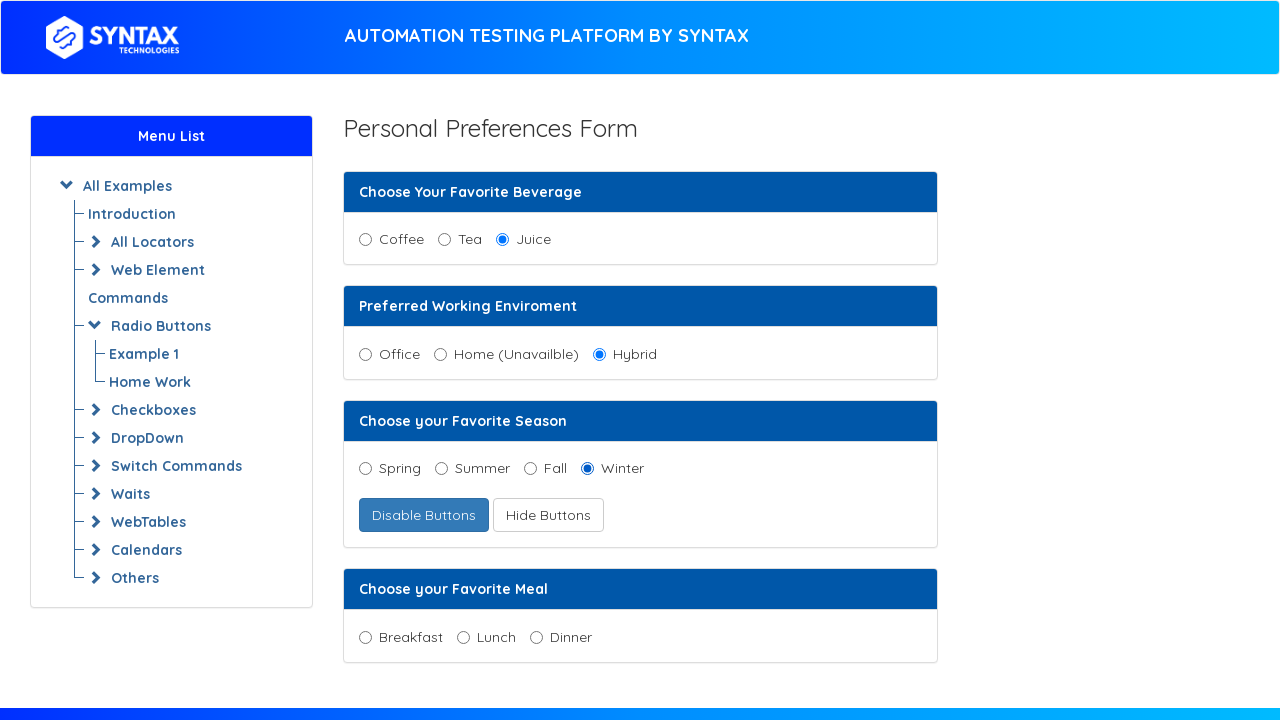

Selected Lunch as favorite meal at (463, 637) on input[value='lunch']
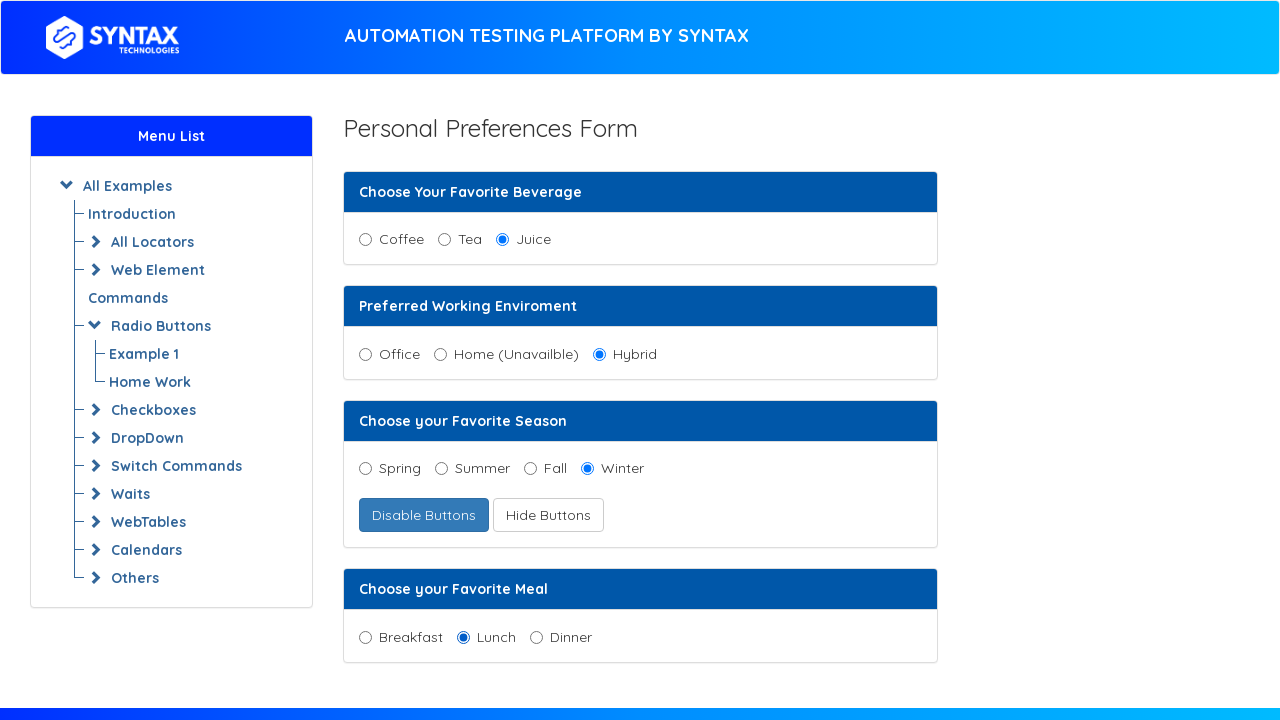

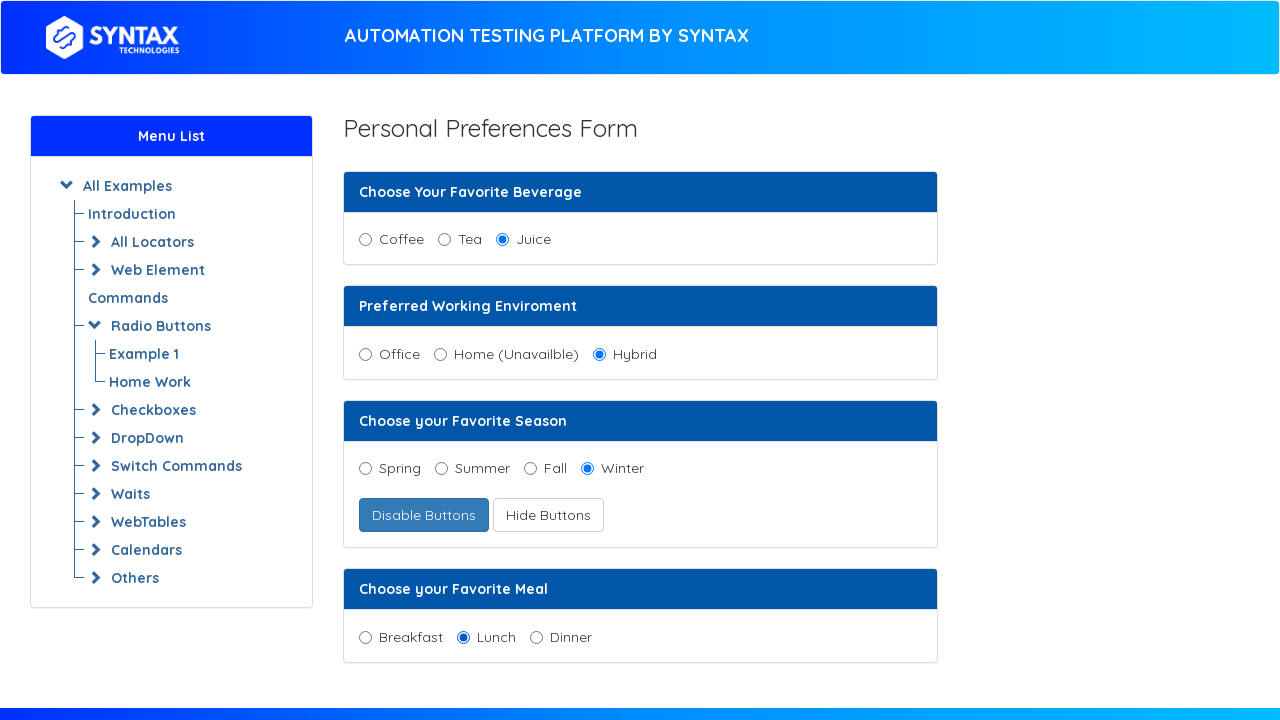